Tests scrolling functionality using JavaScript executor by scrolling down to a "CYDEO" link and then scrolling up to a "Home" link on a large page.

Starting URL: https://practice.cydeo.com/large

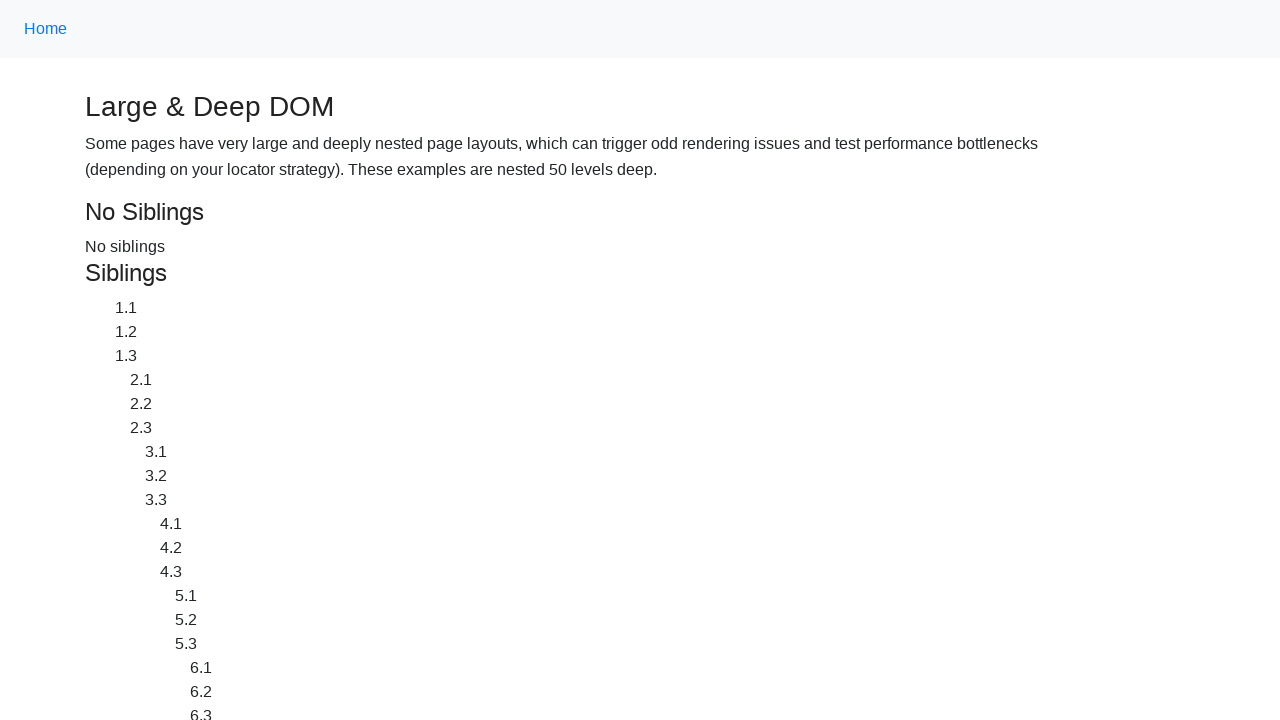

Located CYDEO link element
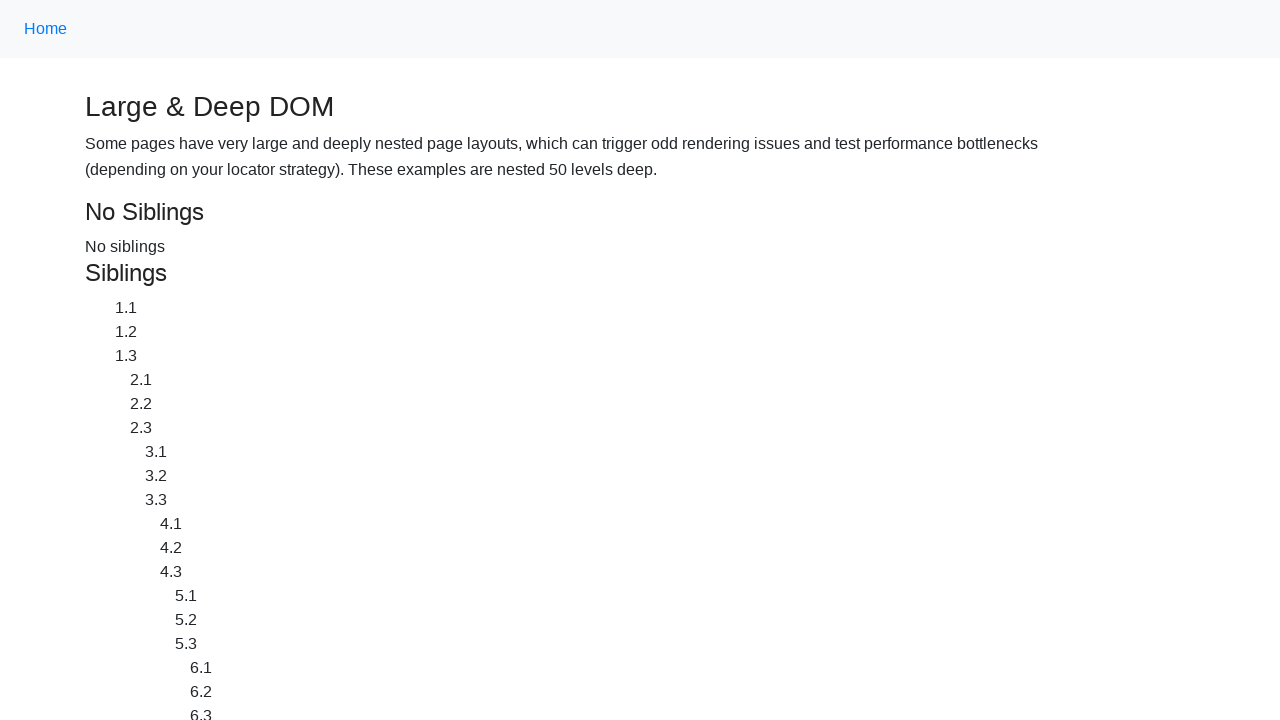

Located Home link element
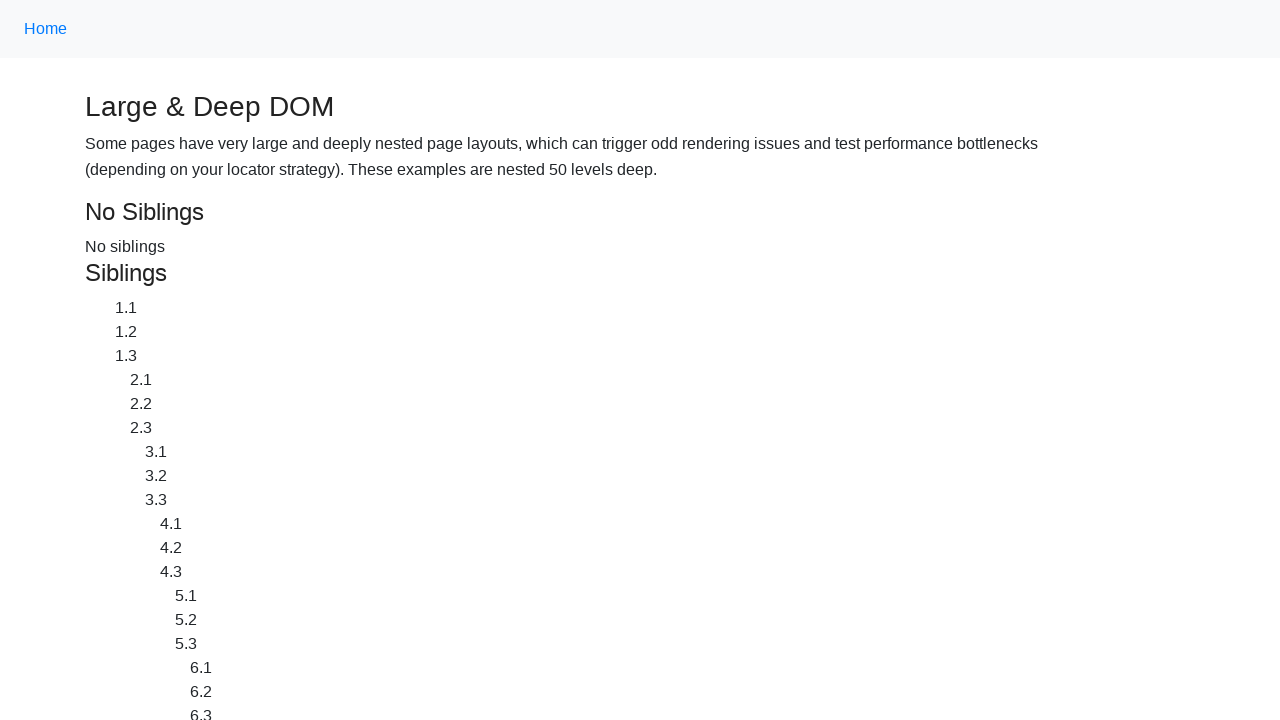

Scrolled down to CYDEO link
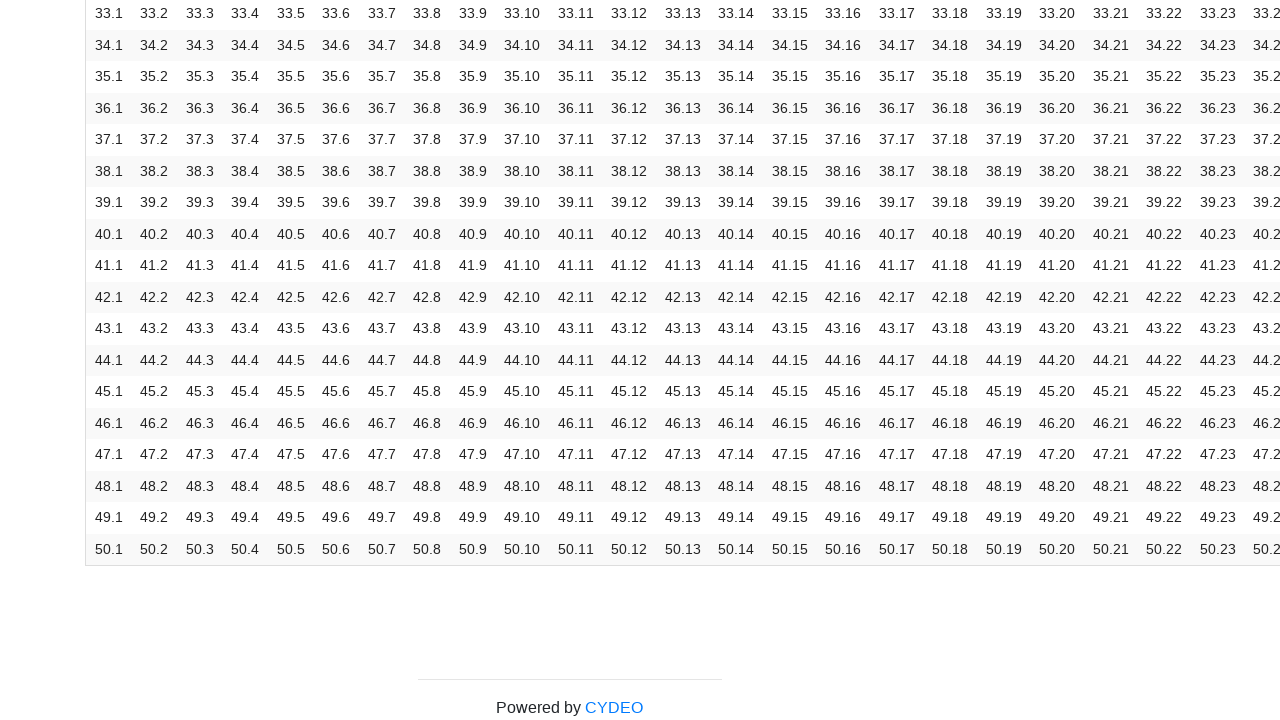

Scrolled up to Home link
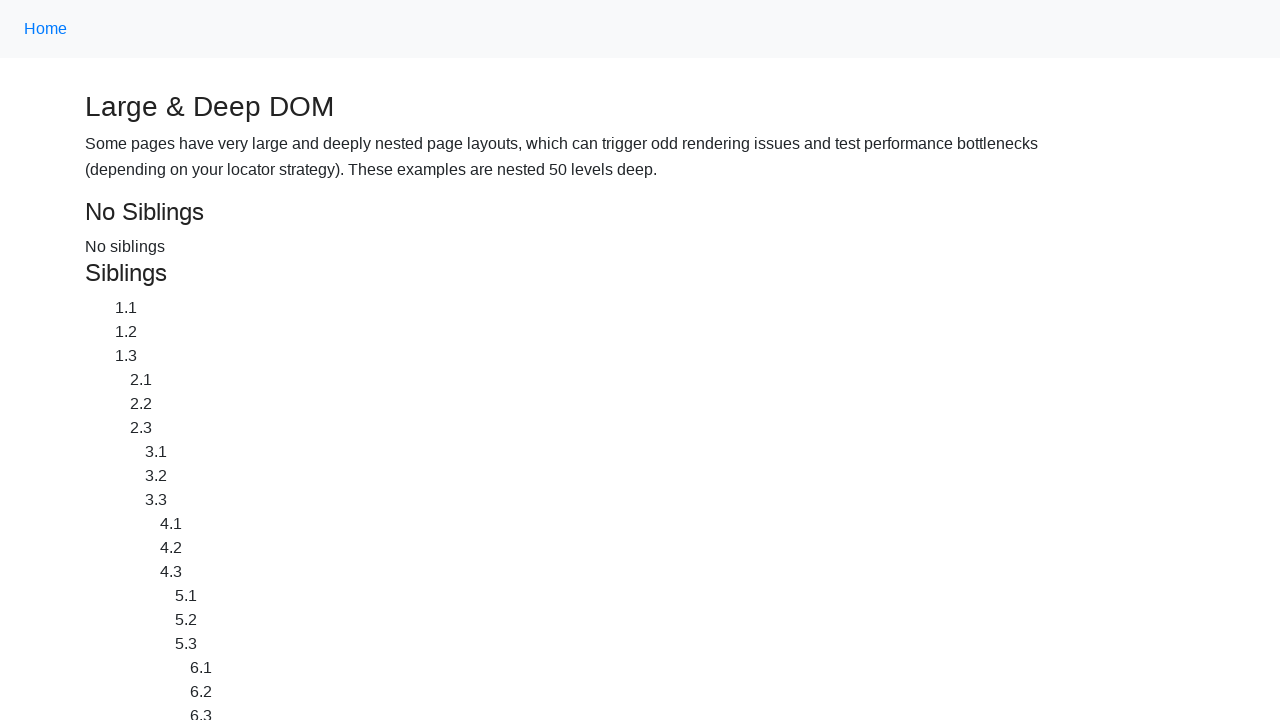

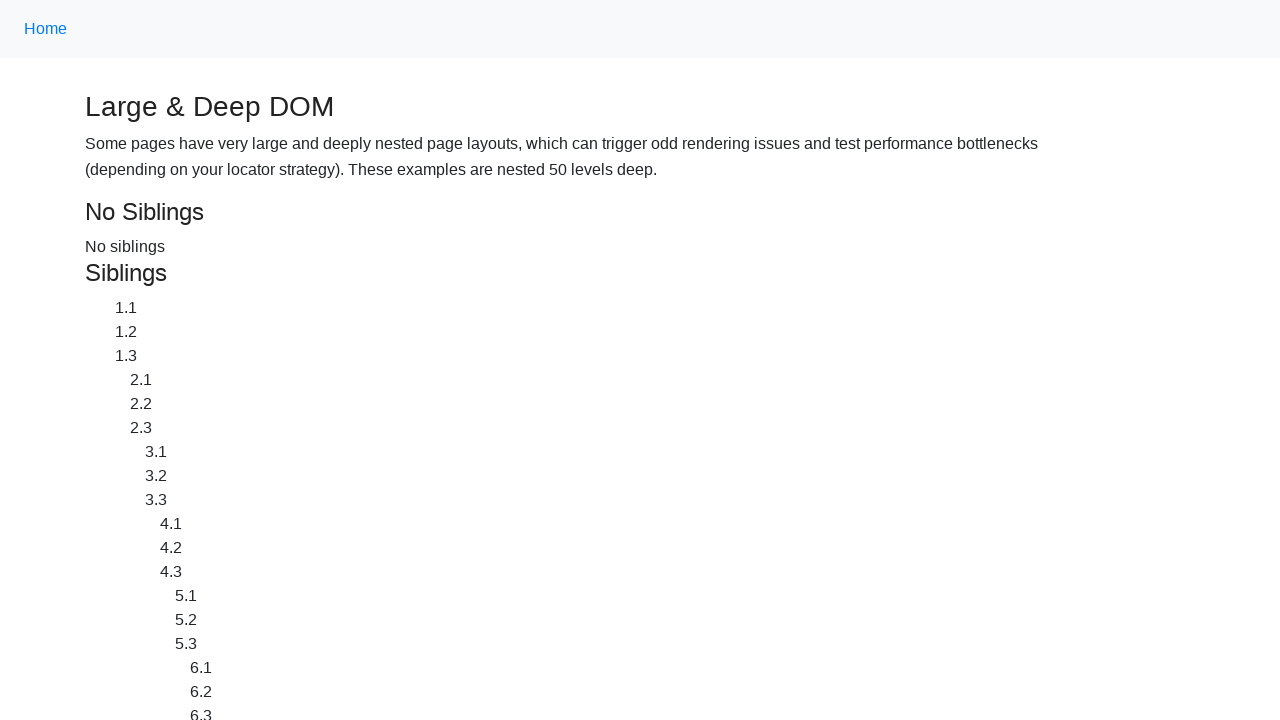